Tests datalist input by typing a city name from the available options

Starting URL: https://bonigarcia.dev/selenium-webdriver-java/web-form.html

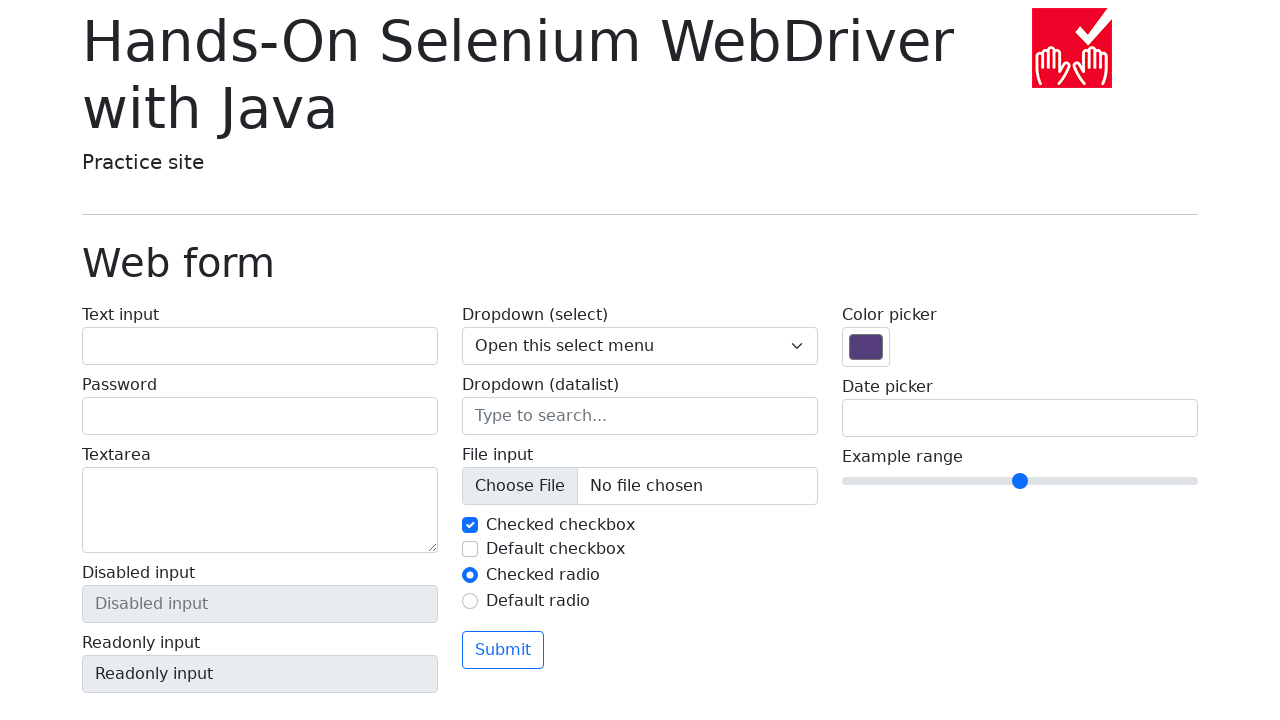

Navigated to web form page
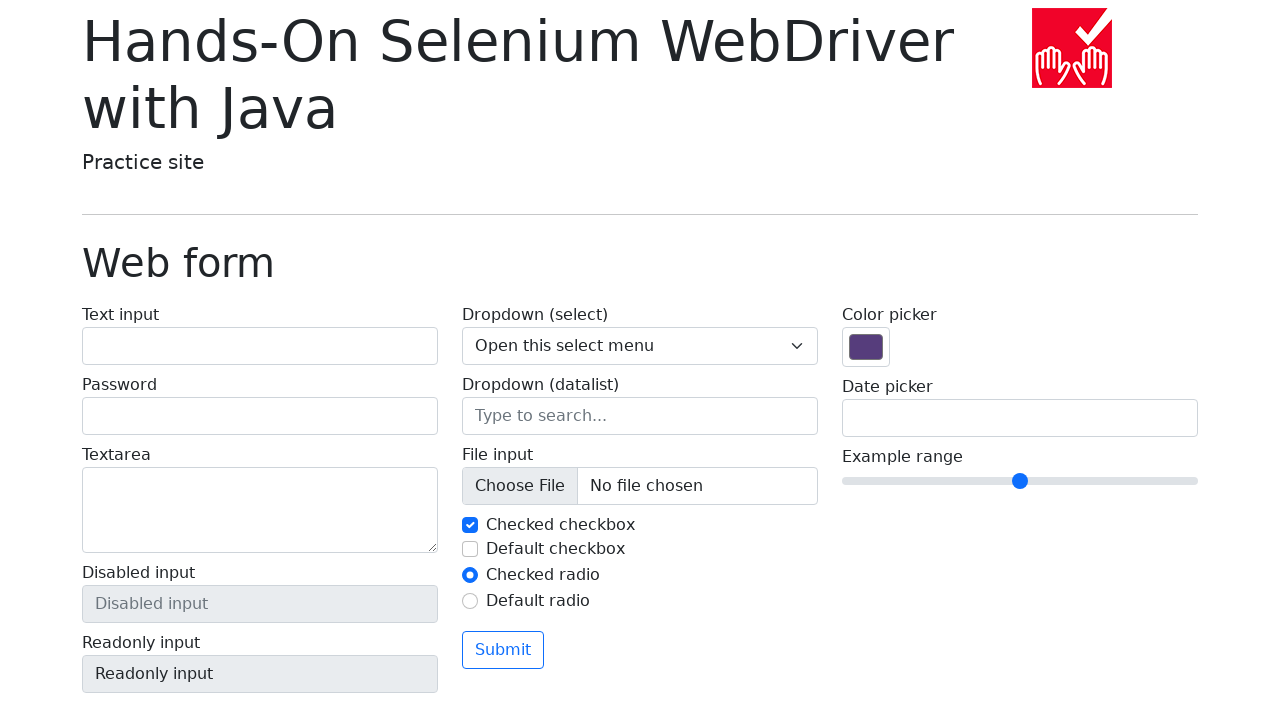

Filled datalist input with 'San Francisco' on input[name='my-datalist']
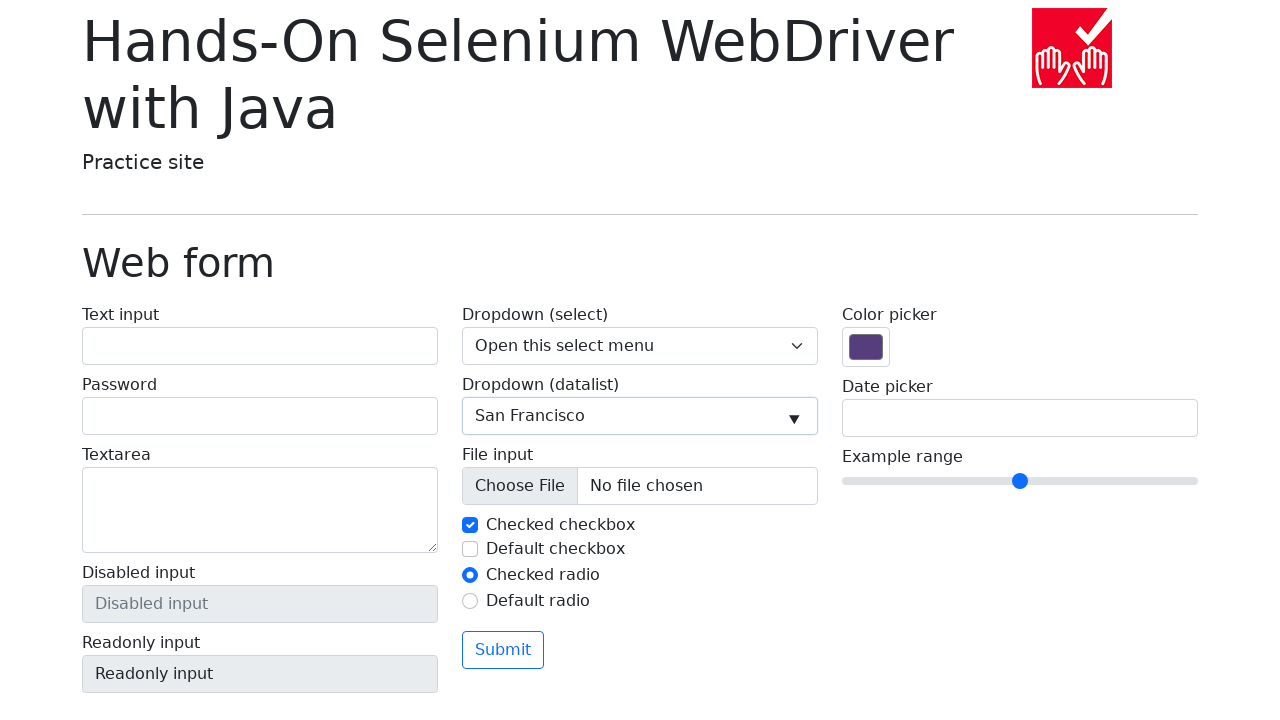

Retrieved datalist input value
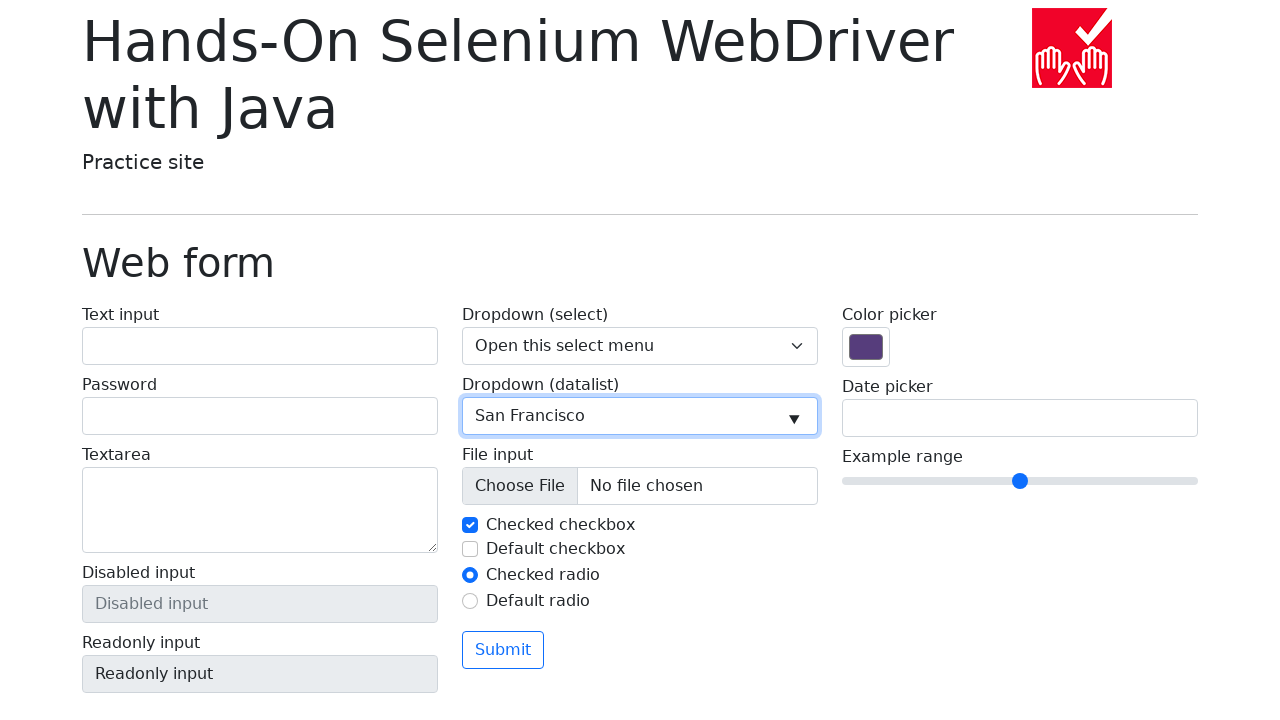

Verified datalist input contains 'San Francisco'
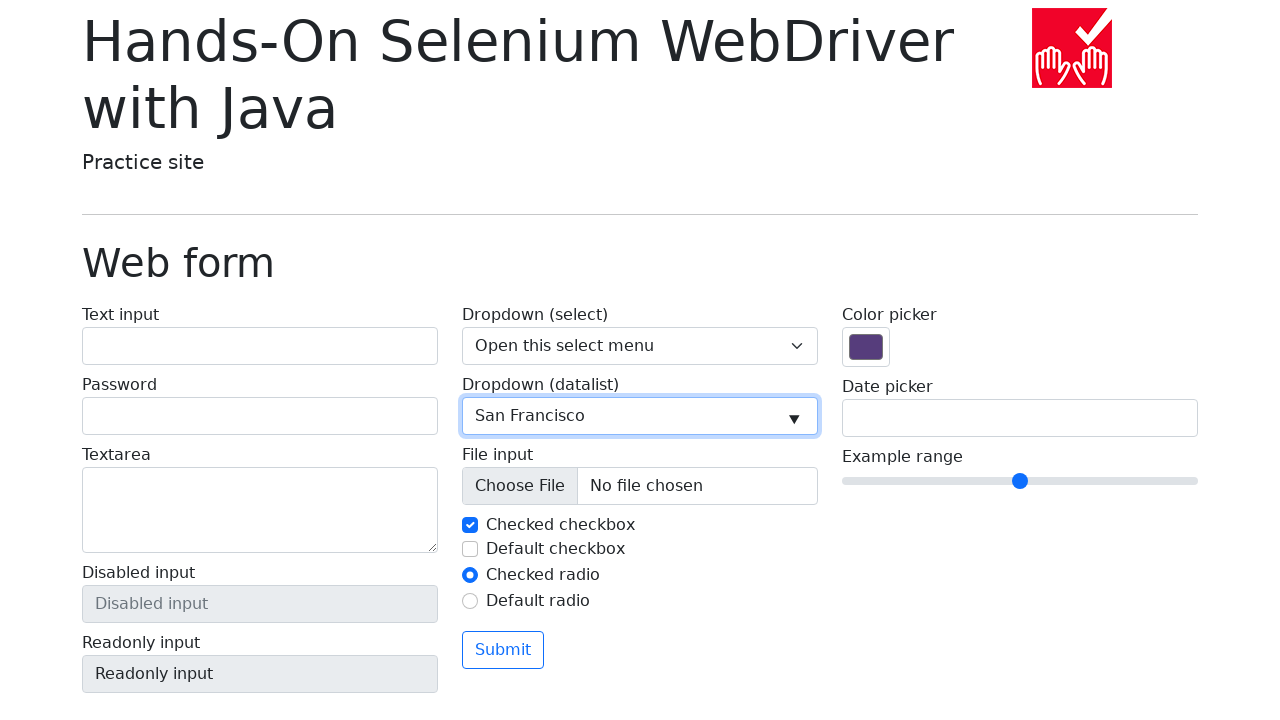

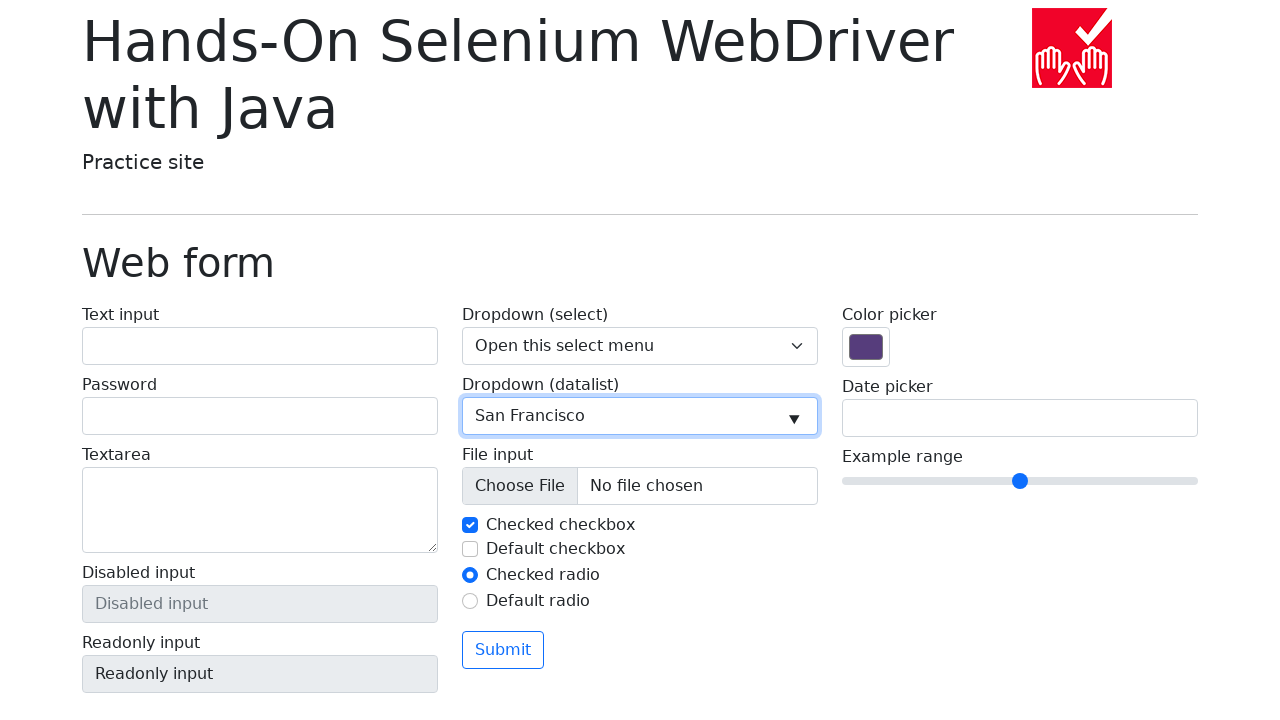